Tests various form elements on a practice page including clicking a checkbox, selecting a matching dropdown option, filling a name field, handling an alert, and using an autocomplete input to select a country.

Starting URL: https://www.qaclickacademy.com/practice.php

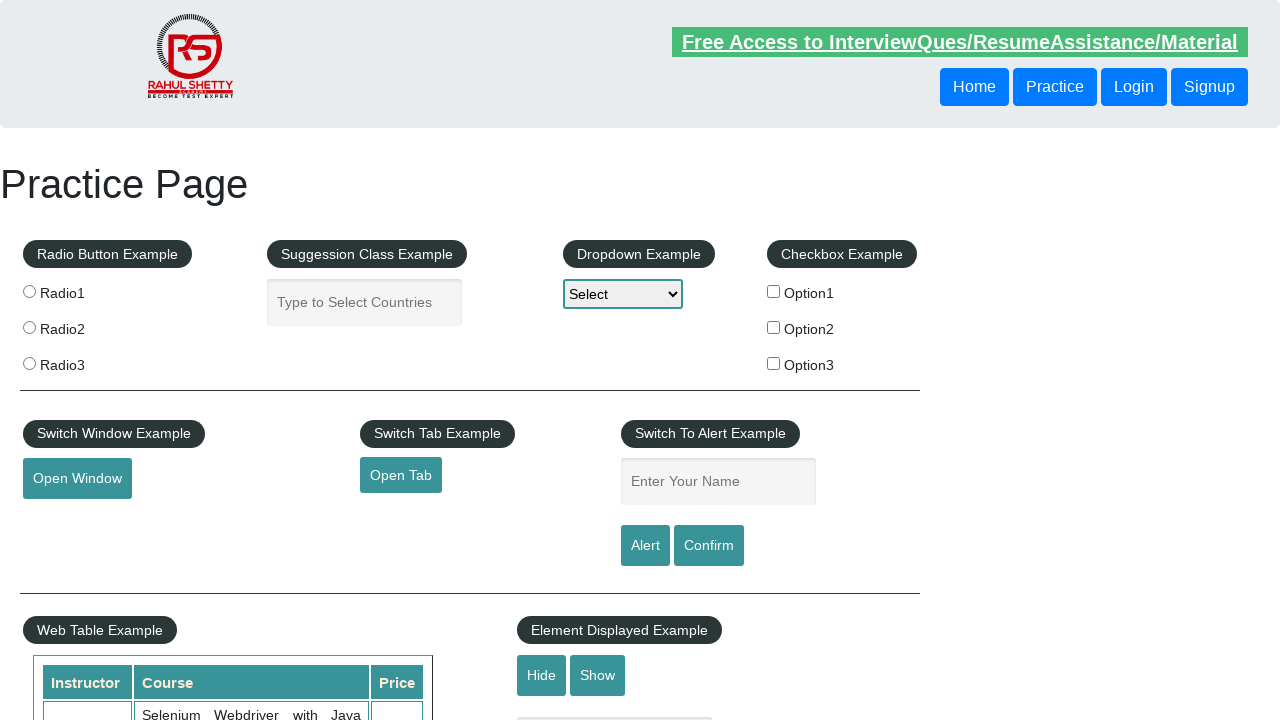

Clicked the second checkbox (Option2) at (774, 327) on xpath=//*[@id='checkbox-example']/fieldset/label[2]/input
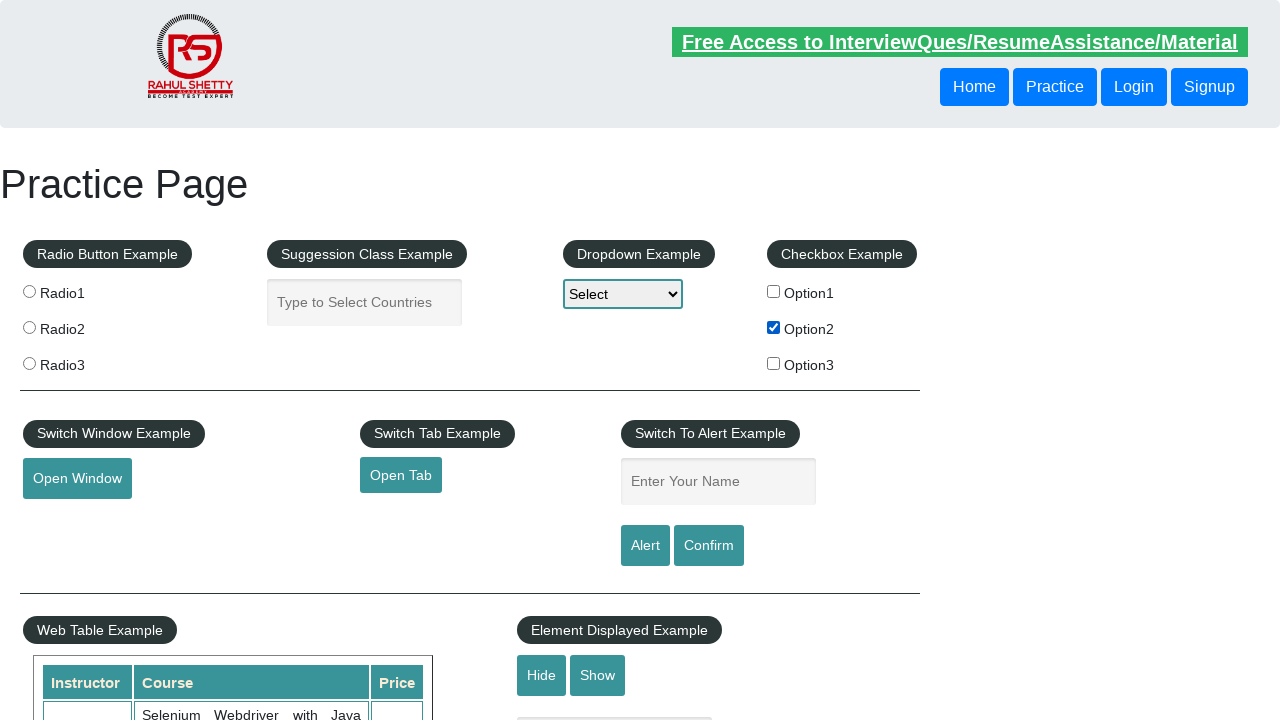

Retrieved checkbox label text: 'Option2'
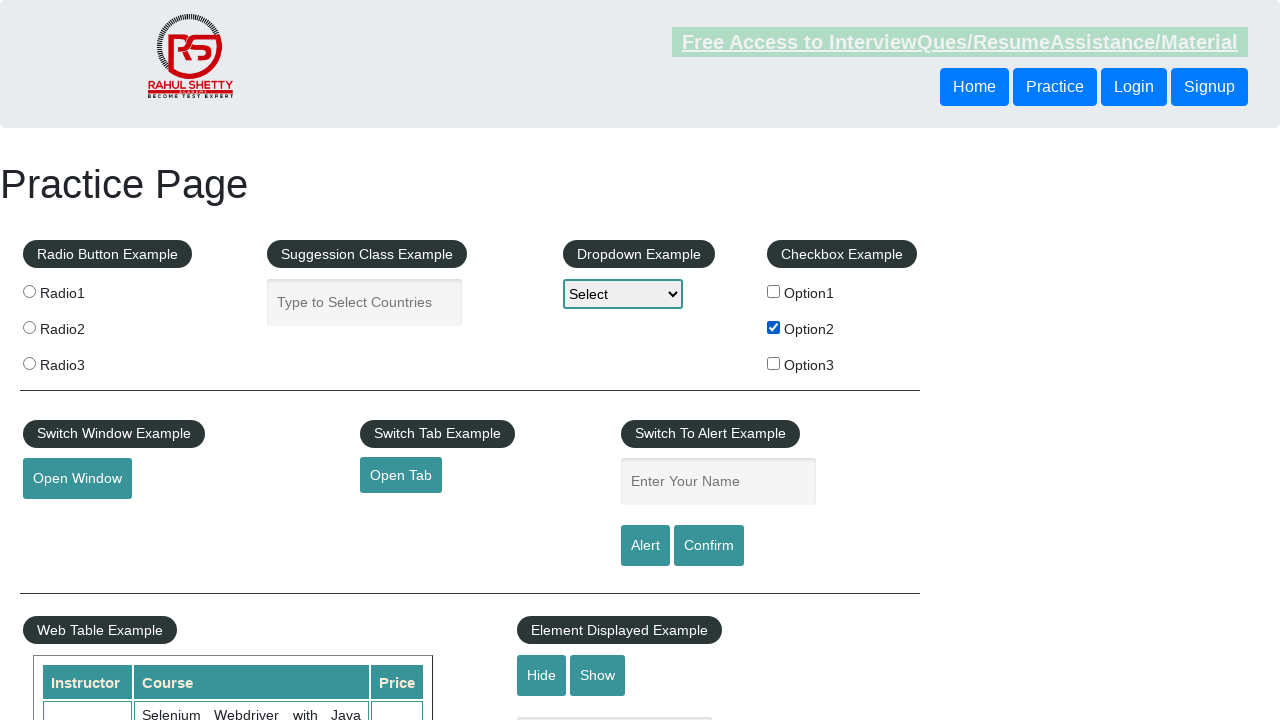

Selected matching dropdown option: 'Option2' on #dropdown-class-example
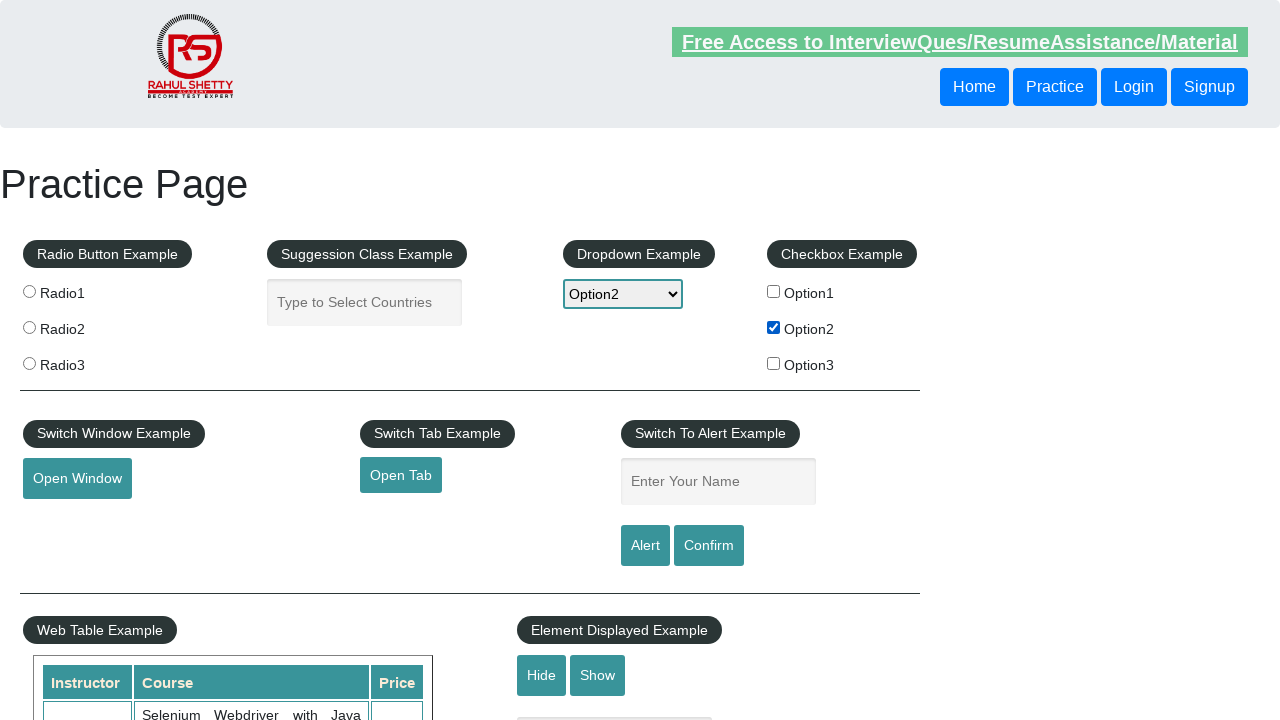

Filled name field with 'Option2' on #name
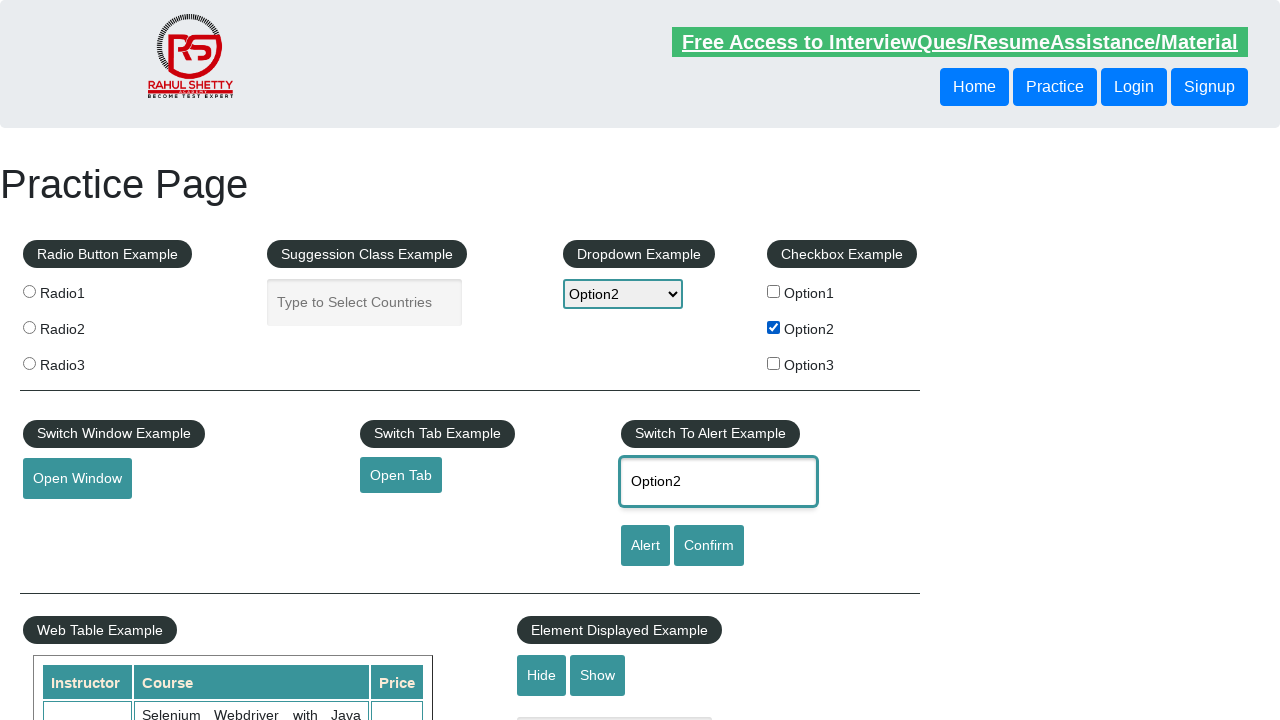

Clicked the alert button at (645, 546) on #alertbtn
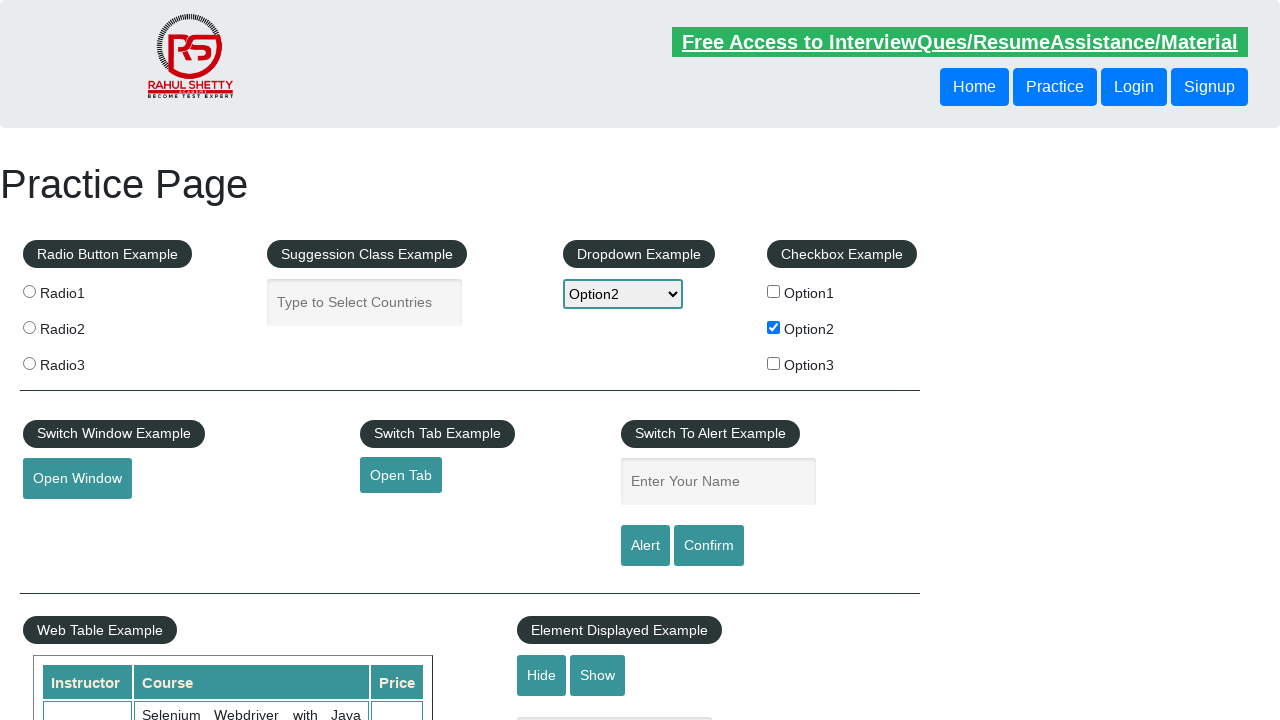

Set up alert dialog handler to accept alerts
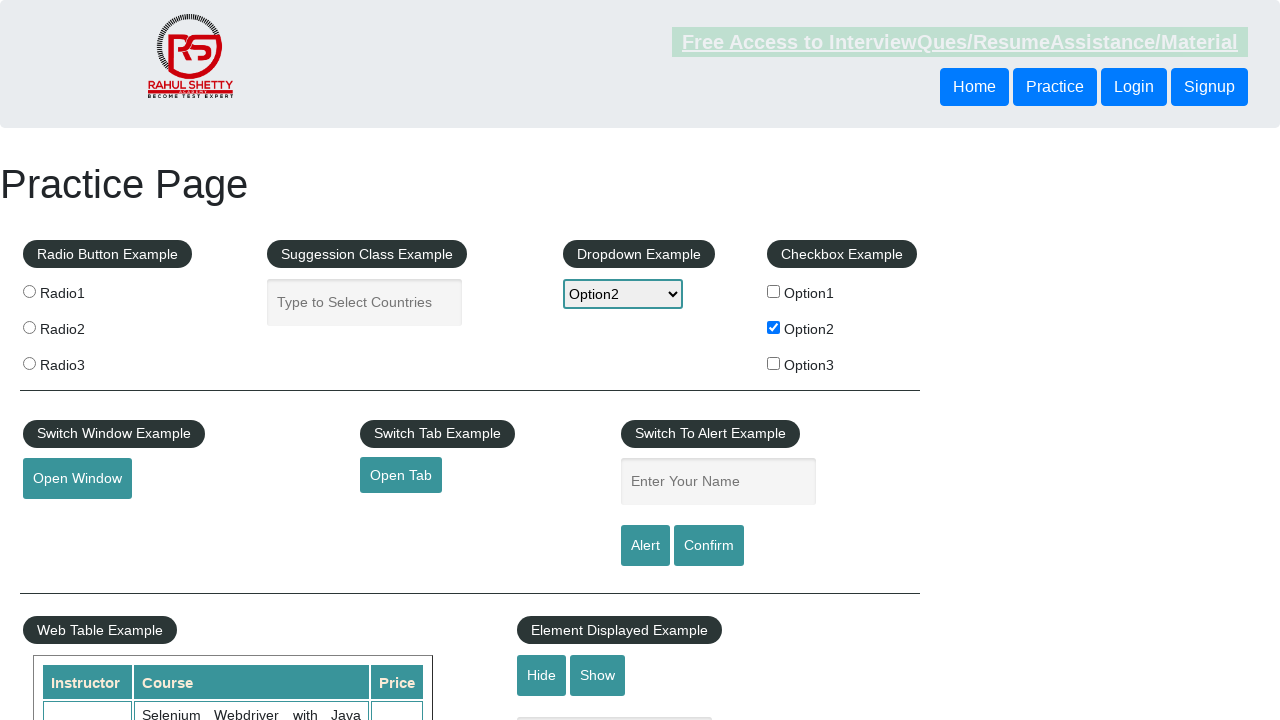

Waited 500ms for alert to be processed
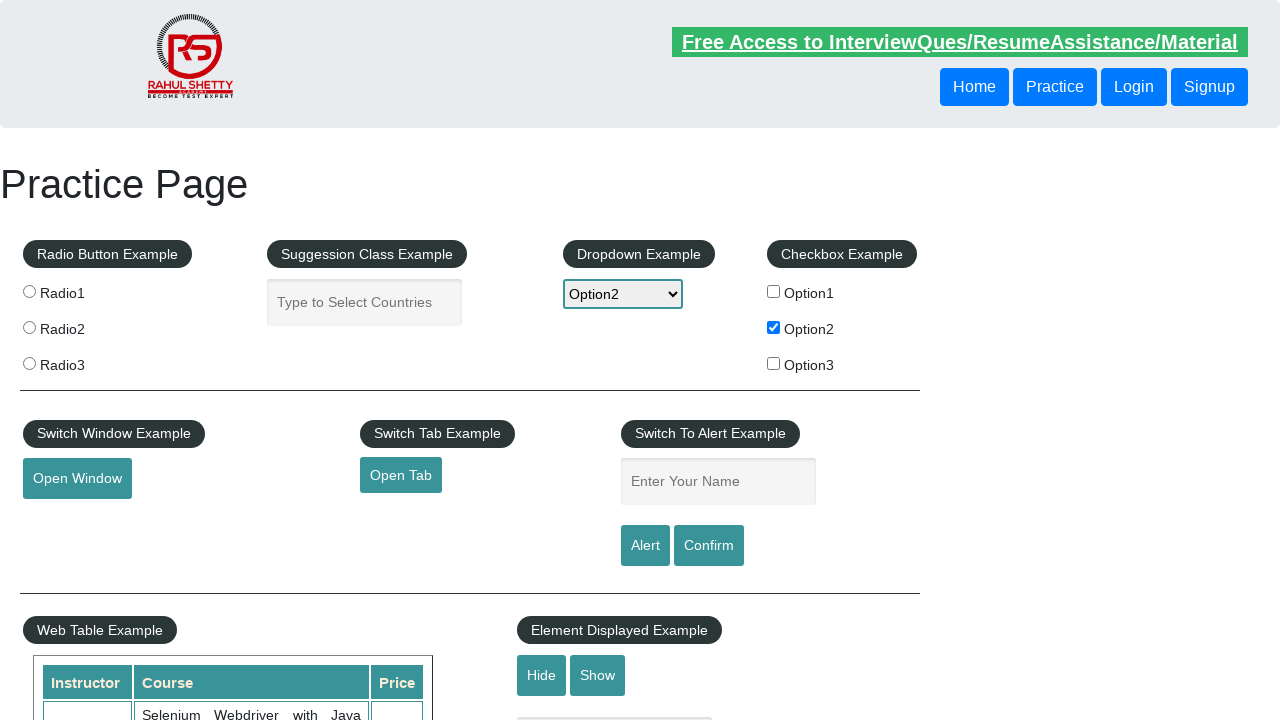

Filled autocomplete field with 'Unit' on #autocomplete
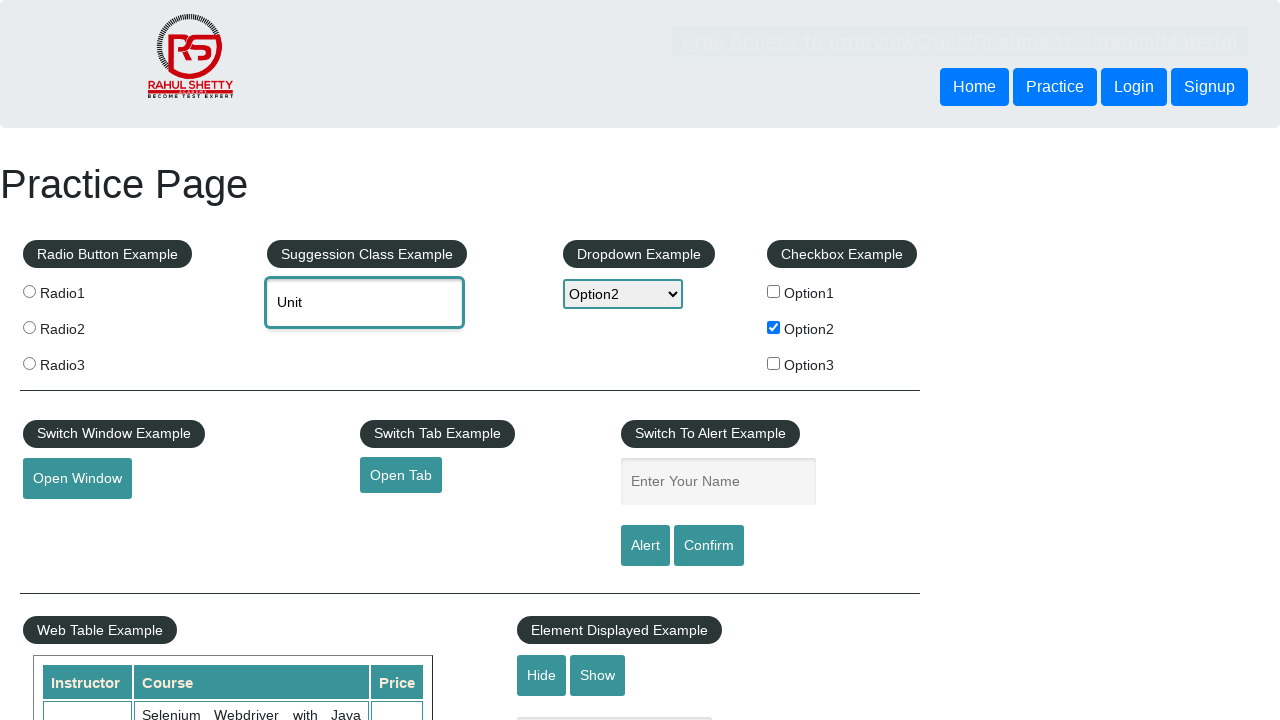

Autocomplete suggestions appeared
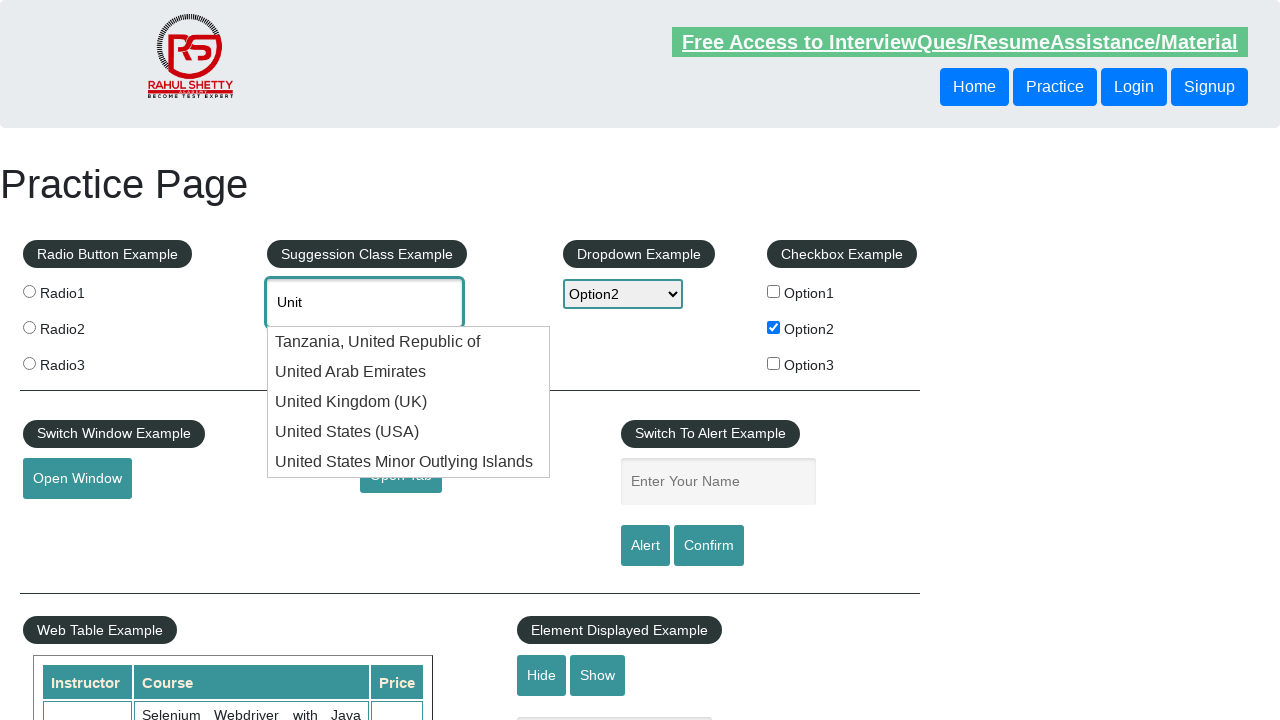

Selected 'United Kingdom' from autocomplete suggestions at (409, 402) on text=United Kingdom
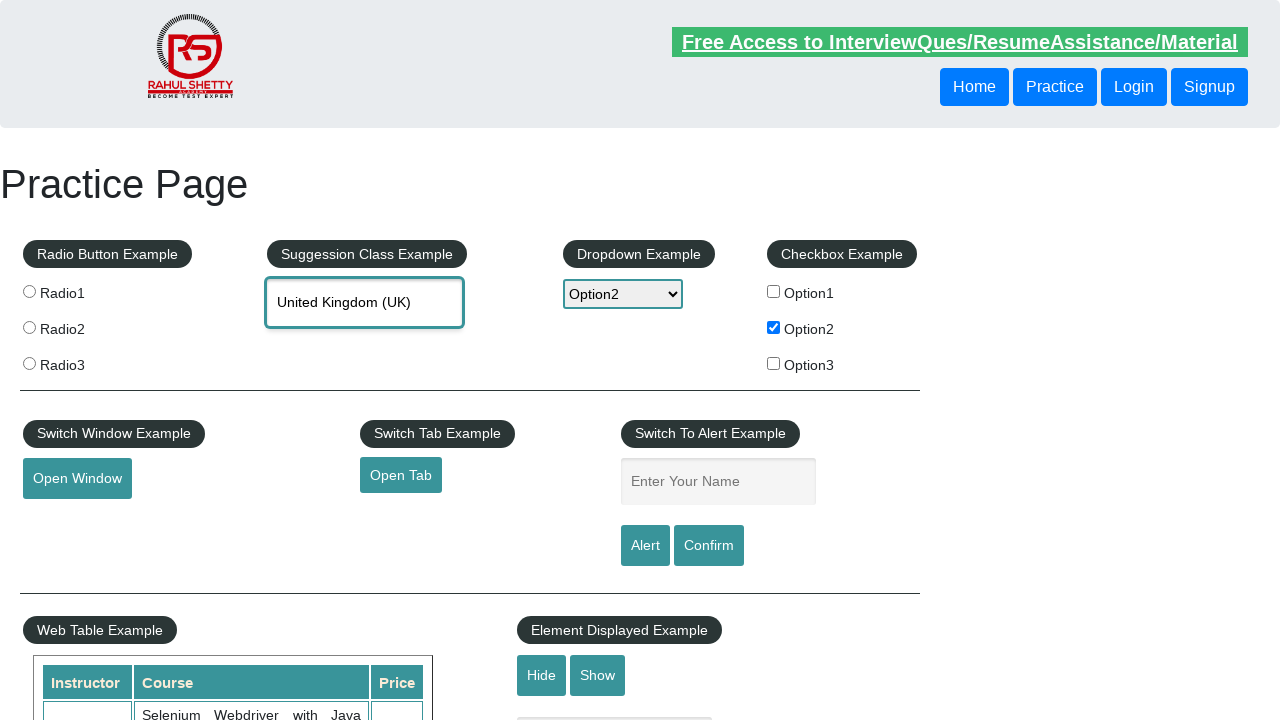

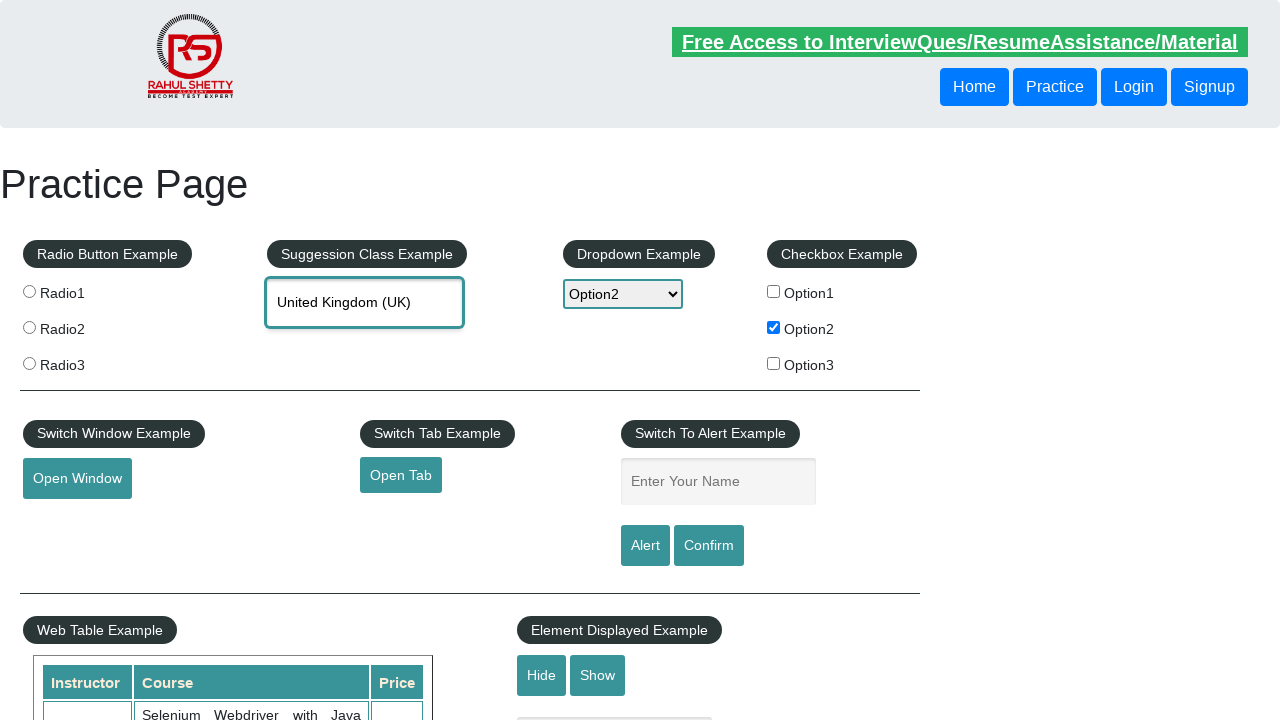